Tests navigation to the registration page by clicking the registration button on the main page and verifying the URL changes to the registration page.

Starting URL: https://qa.koel.app/

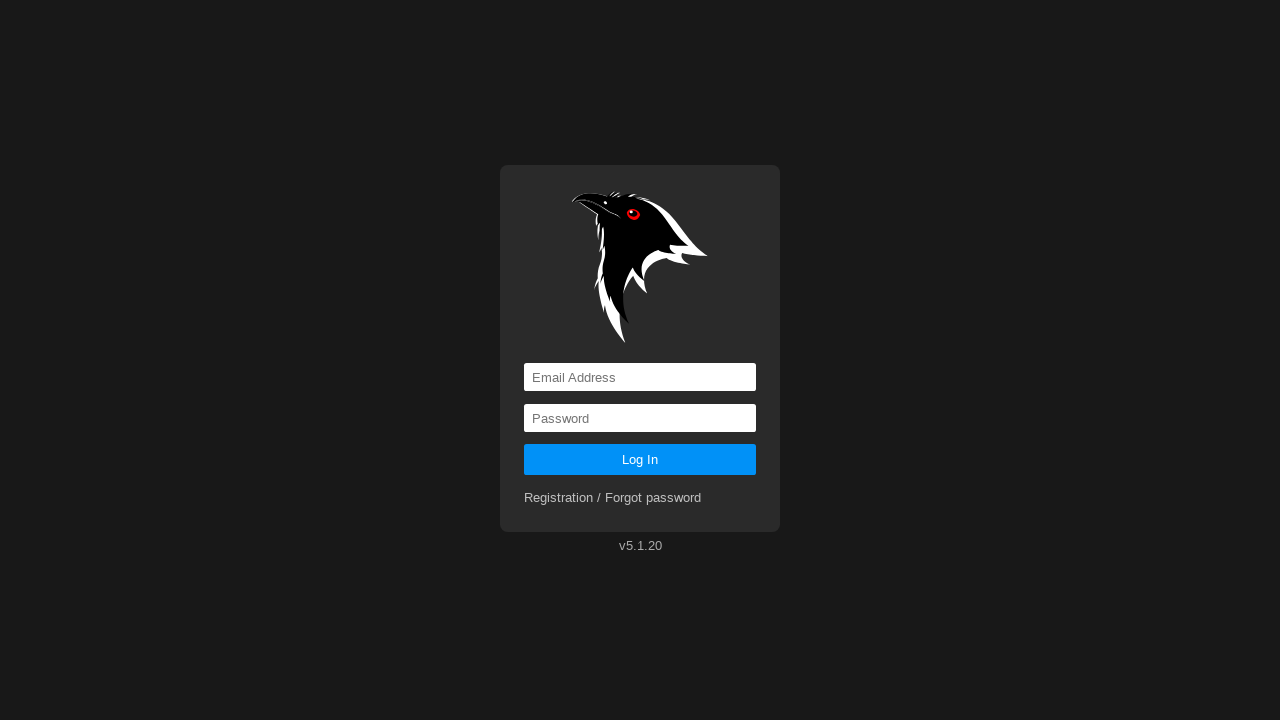

Clicked on the registration button at (613, 498) on a[href='registration']
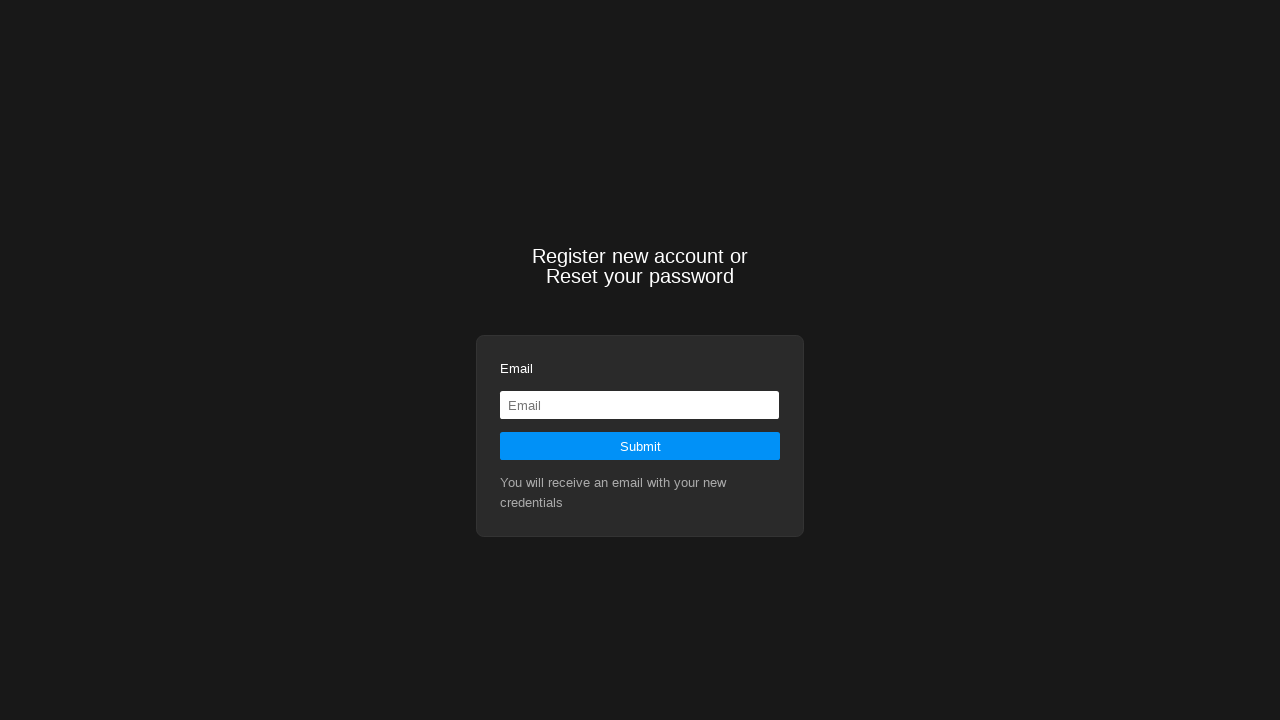

Navigation to registration page completed and URL verified as https://qa.koel.app/registration
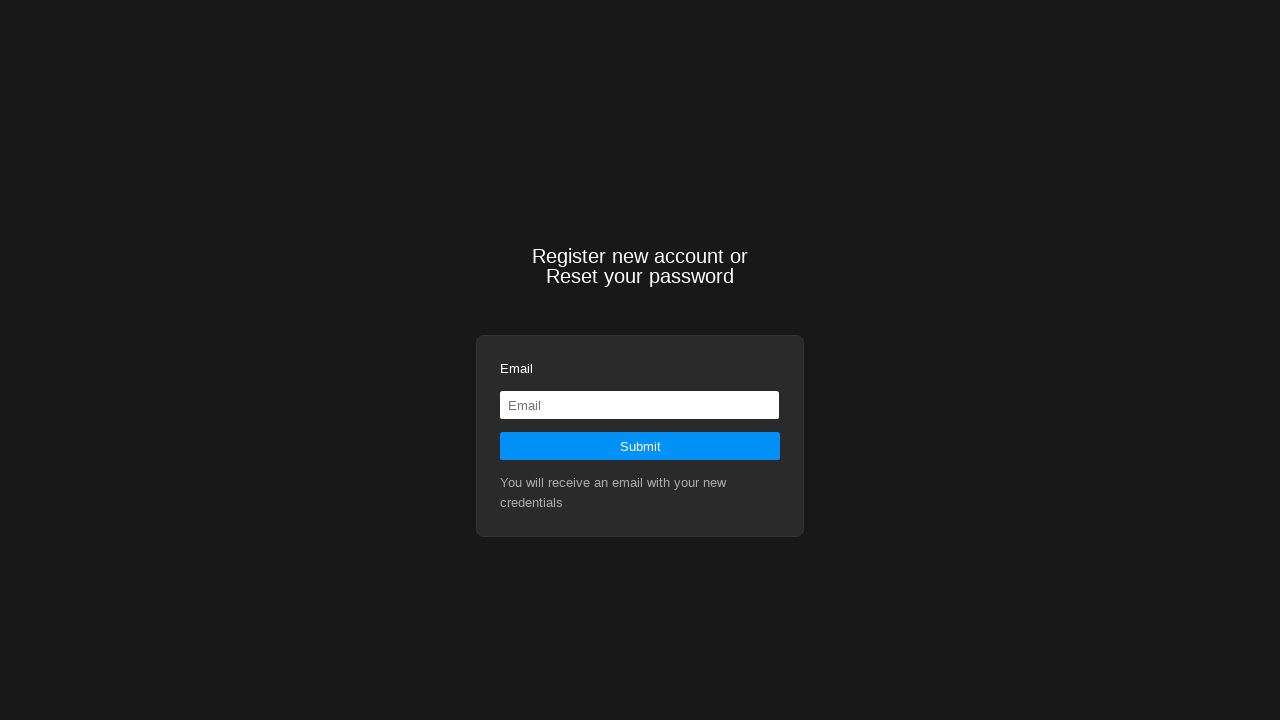

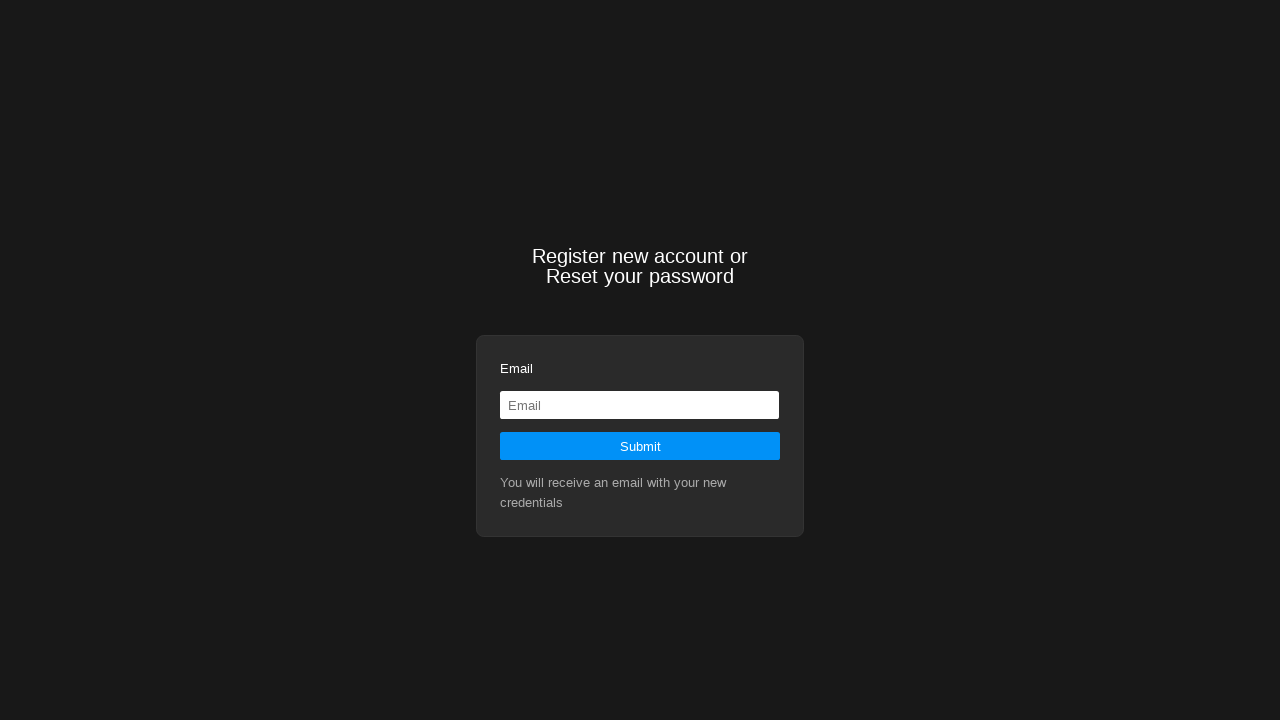